Tests a math puzzle form by reading two numbers from the page, calculating their sum, selecting the result from a dropdown, and submitting the form.

Starting URL: http://suninjuly.github.io/selects1.html

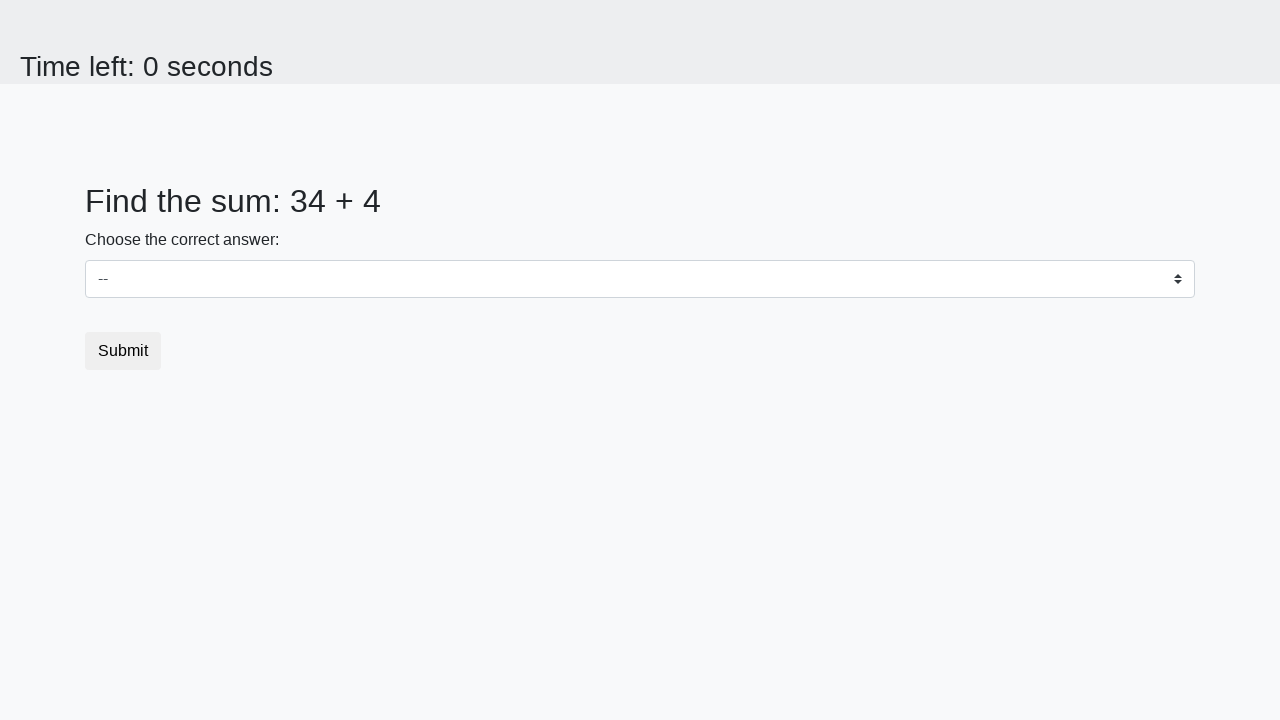

Read first number from #num1 element
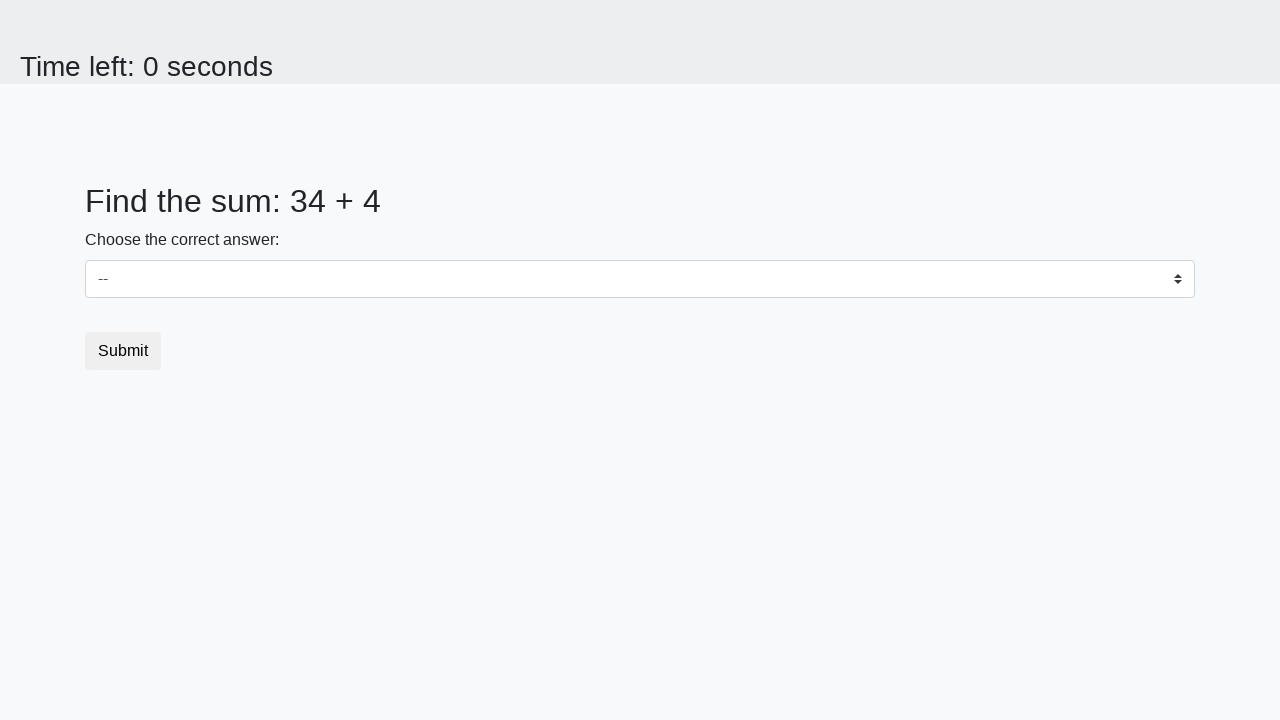

Read second number from #num2 element
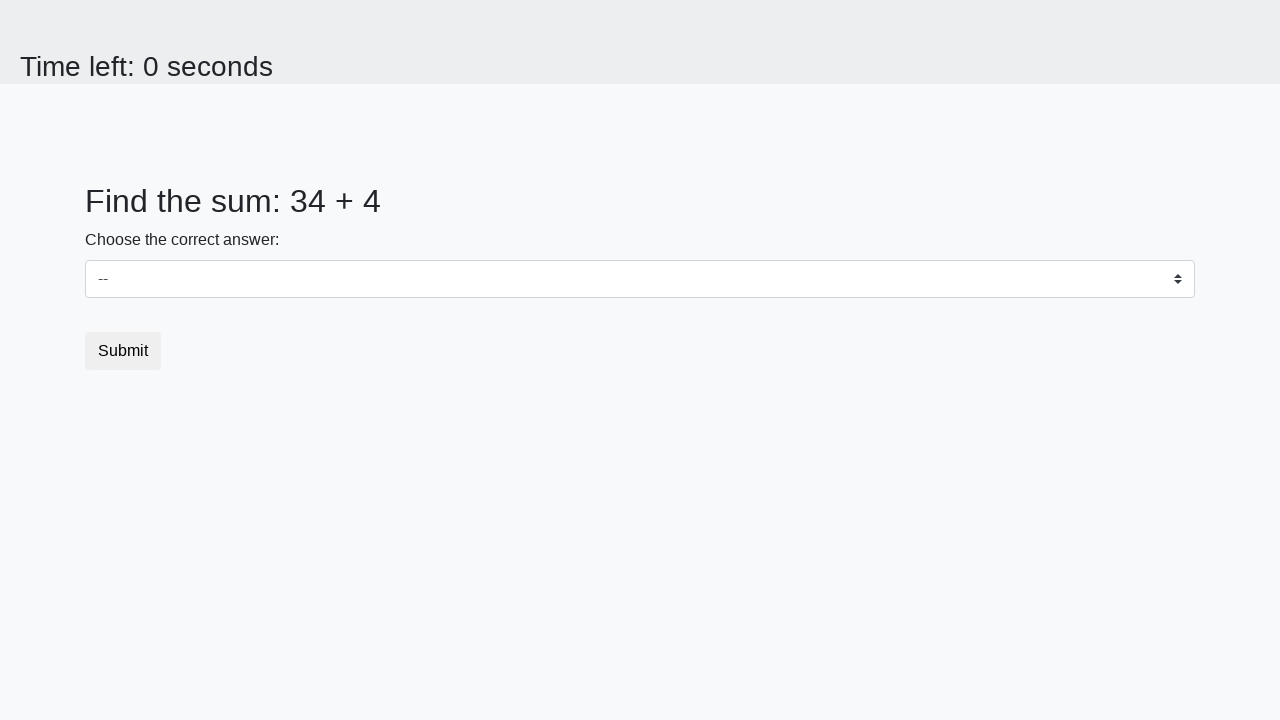

Calculated sum: 34 + 4 = 38
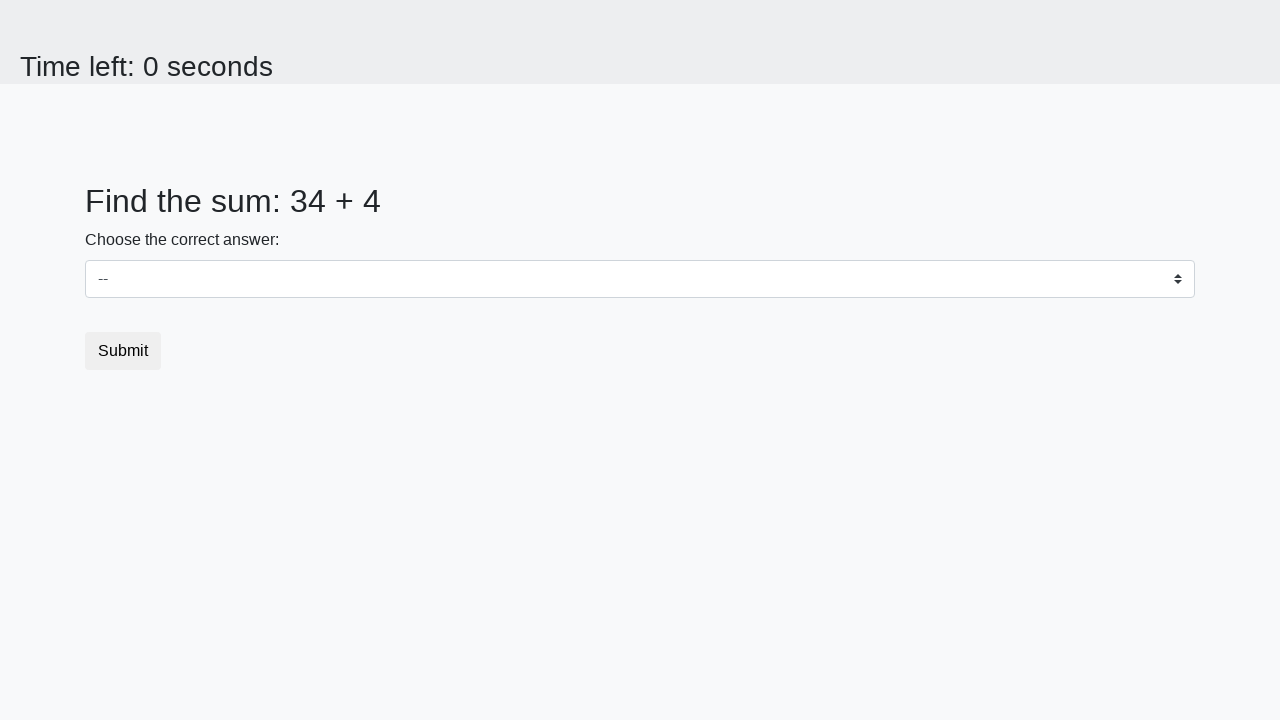

Selected value '38' from dropdown on select
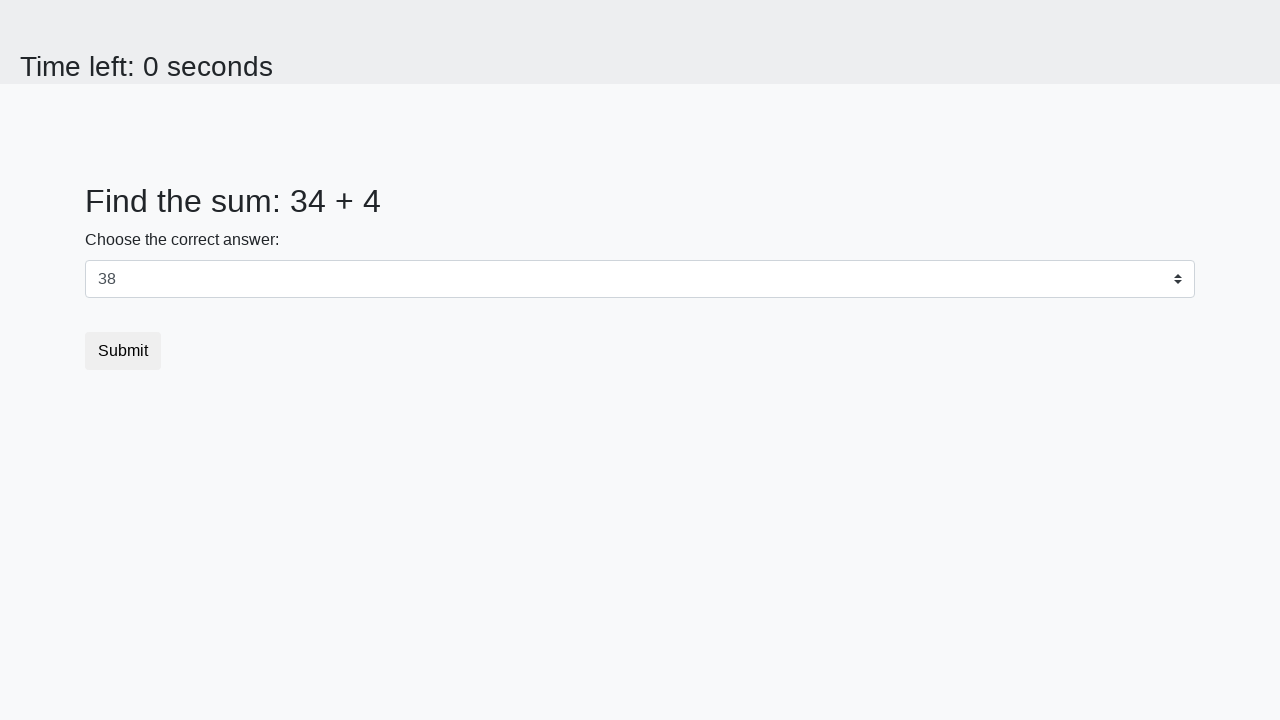

Clicked submit button to submit form at (123, 351) on body > div > form > button
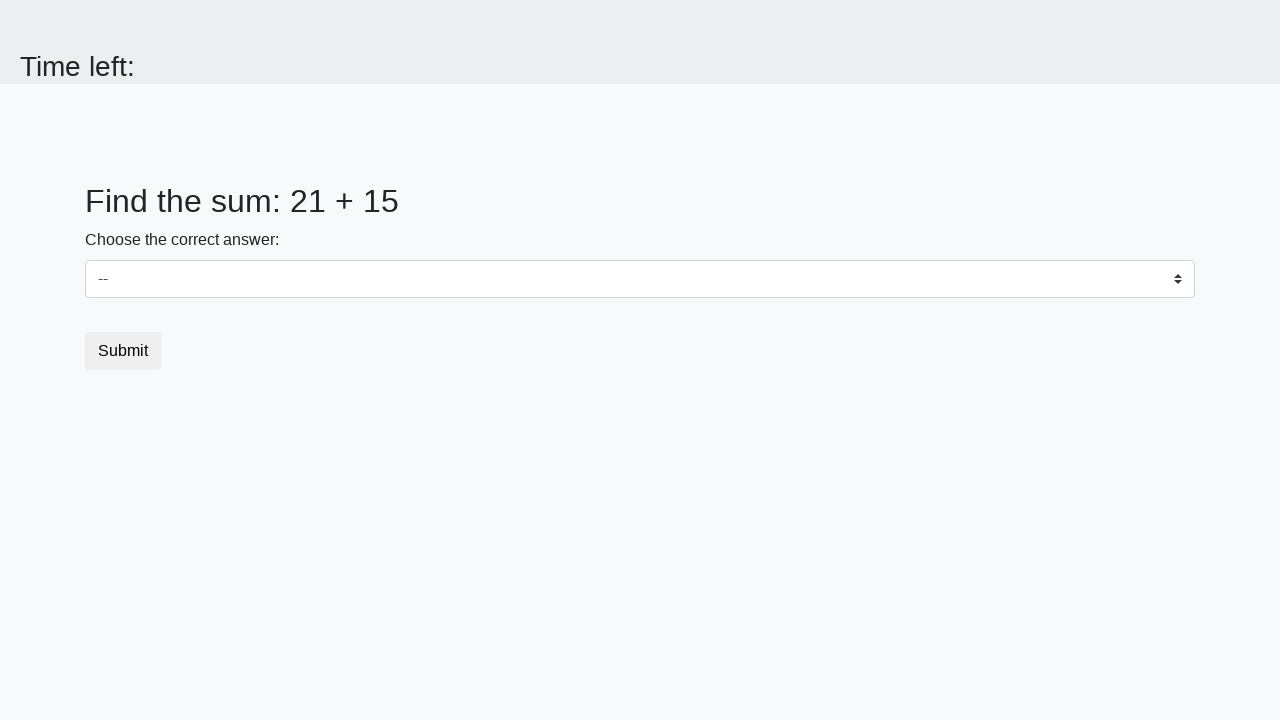

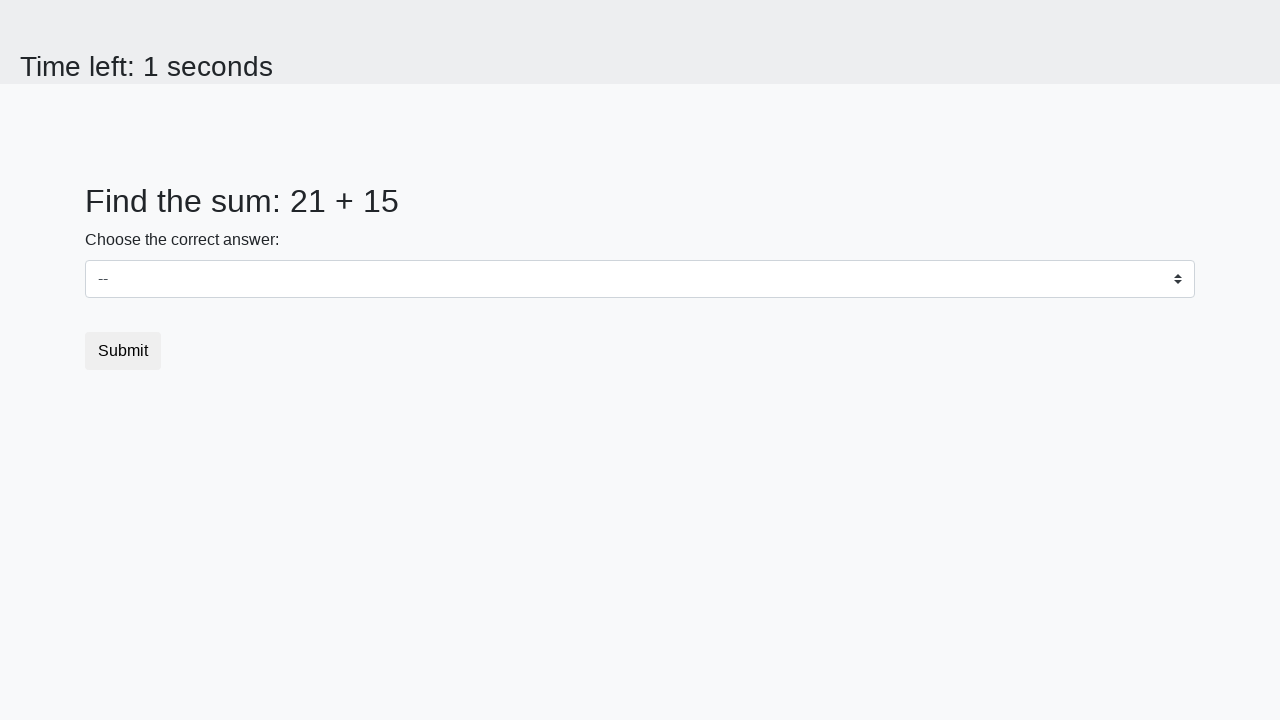